Tests marking individual items as complete by creating two todos and checking their checkboxes

Starting URL: https://demo.playwright.dev/todomvc

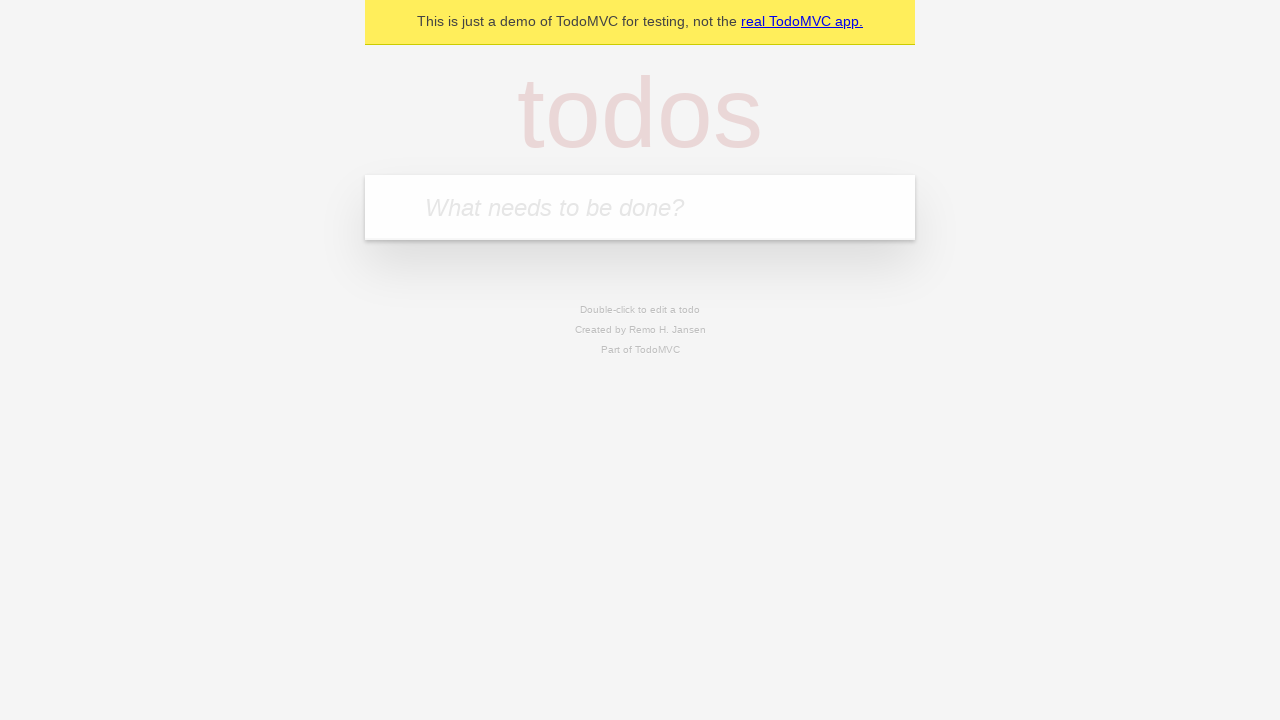

Located the 'What needs to be done?' input field
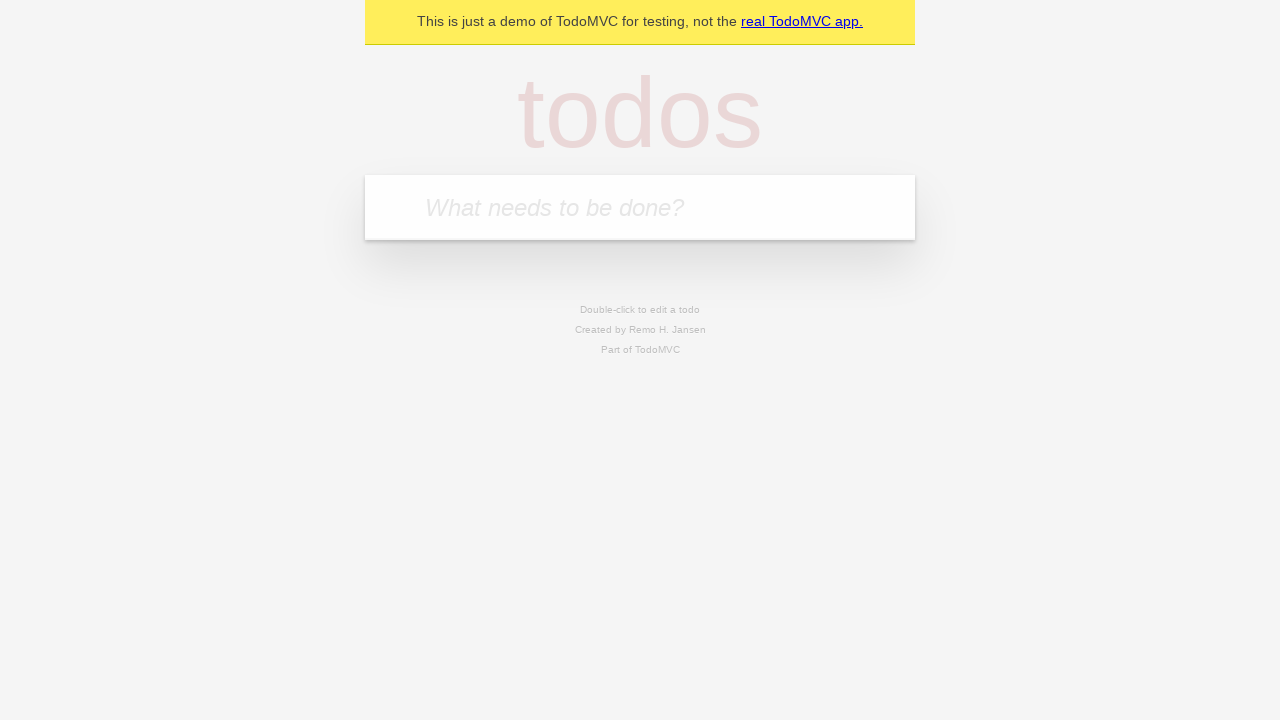

Filled first todo with 'buy some cheese' on internal:attr=[placeholder="What needs to be done?"i]
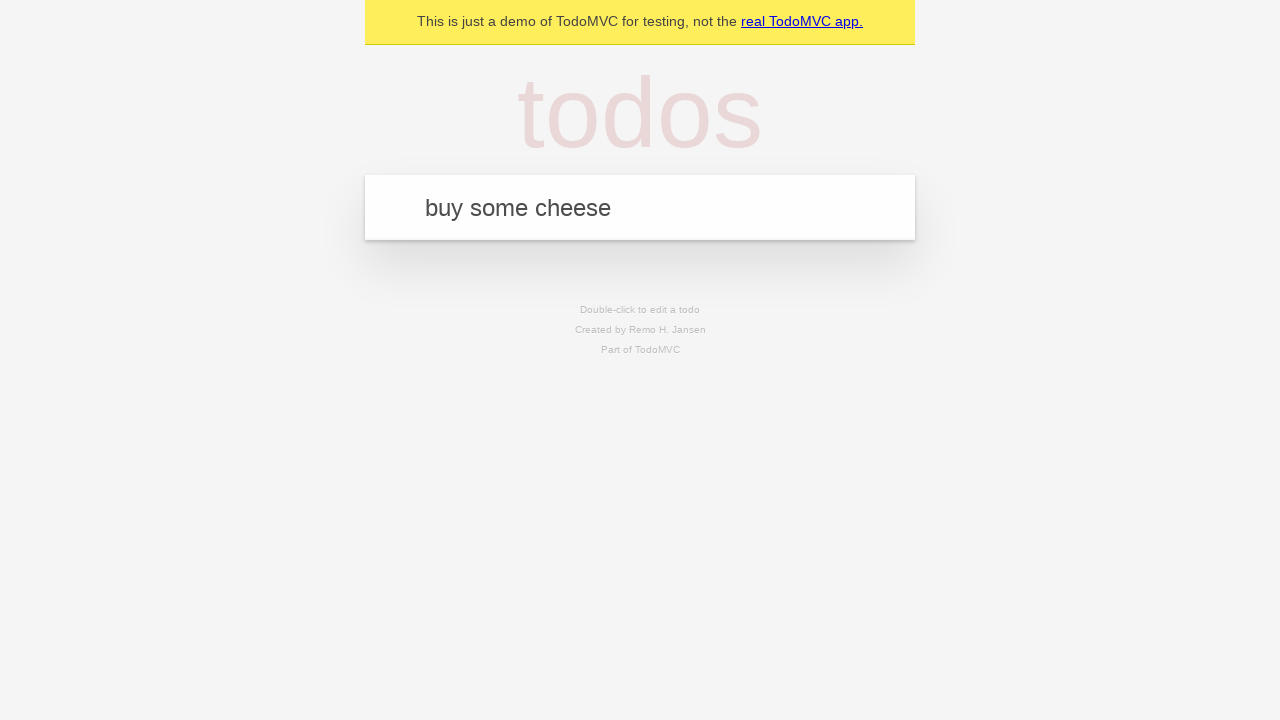

Pressed Enter to create first todo item on internal:attr=[placeholder="What needs to be done?"i]
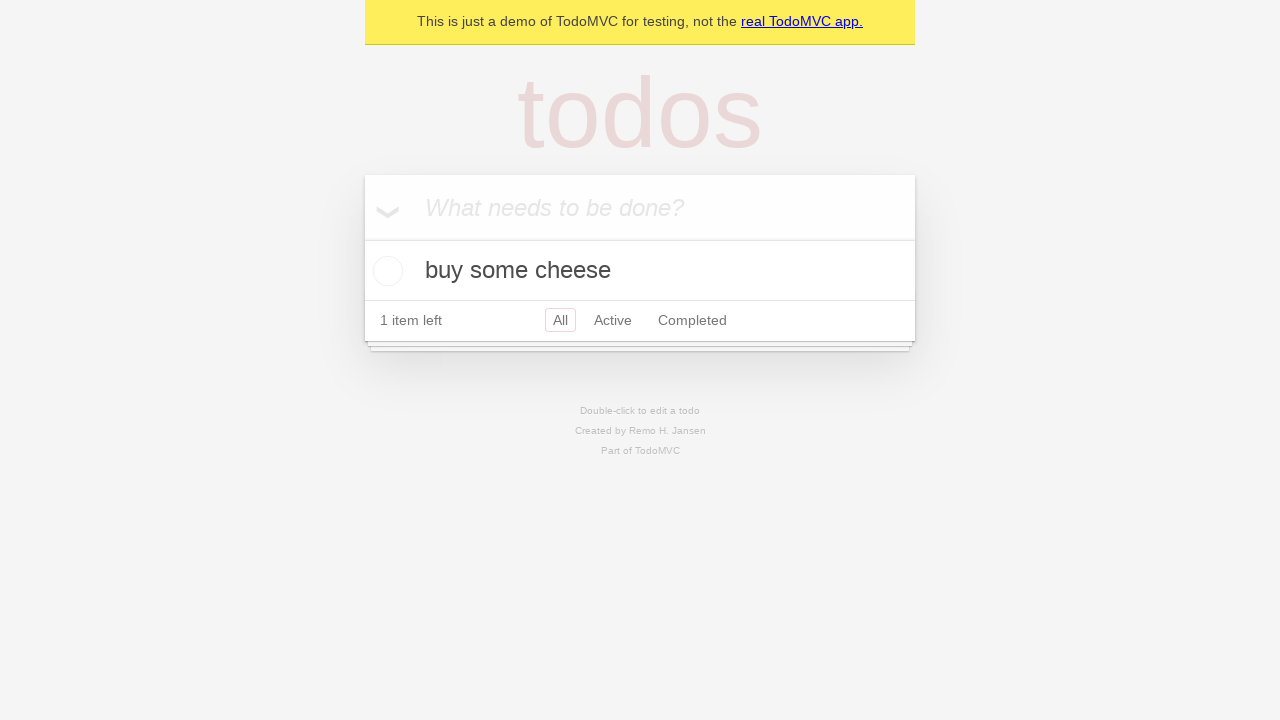

Filled second todo with 'feed the cat' on internal:attr=[placeholder="What needs to be done?"i]
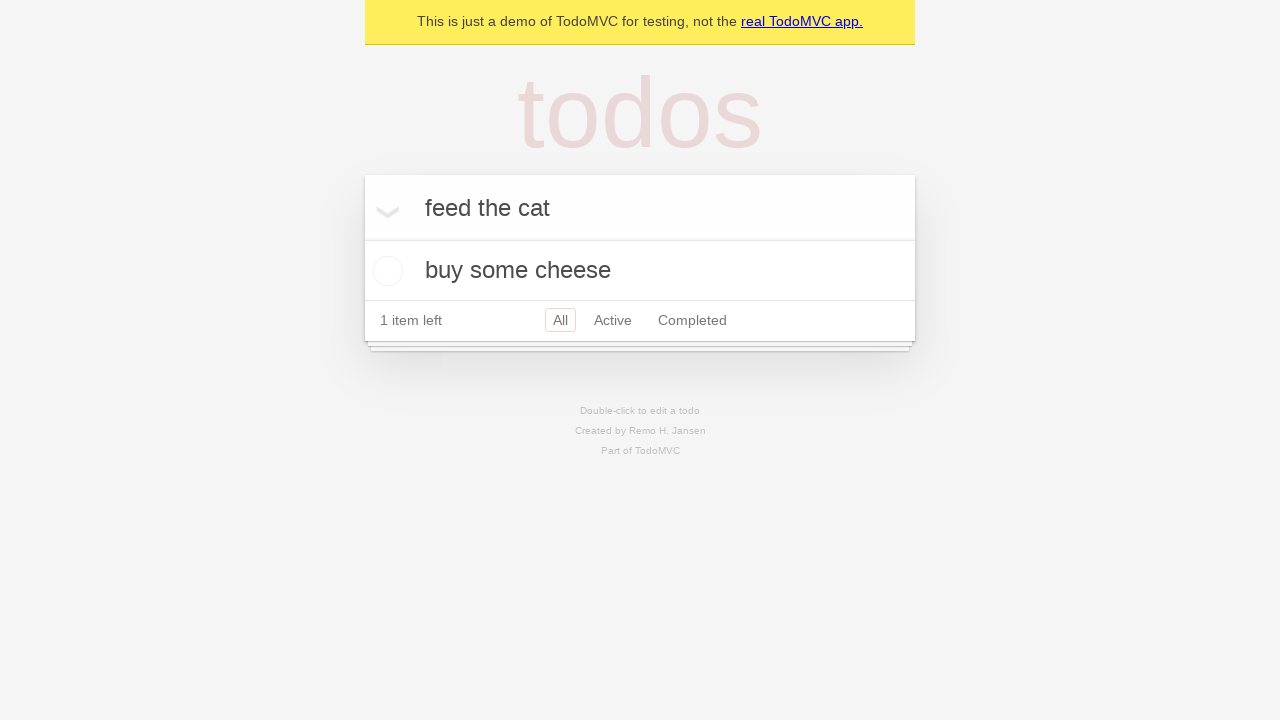

Pressed Enter to create second todo item on internal:attr=[placeholder="What needs to be done?"i]
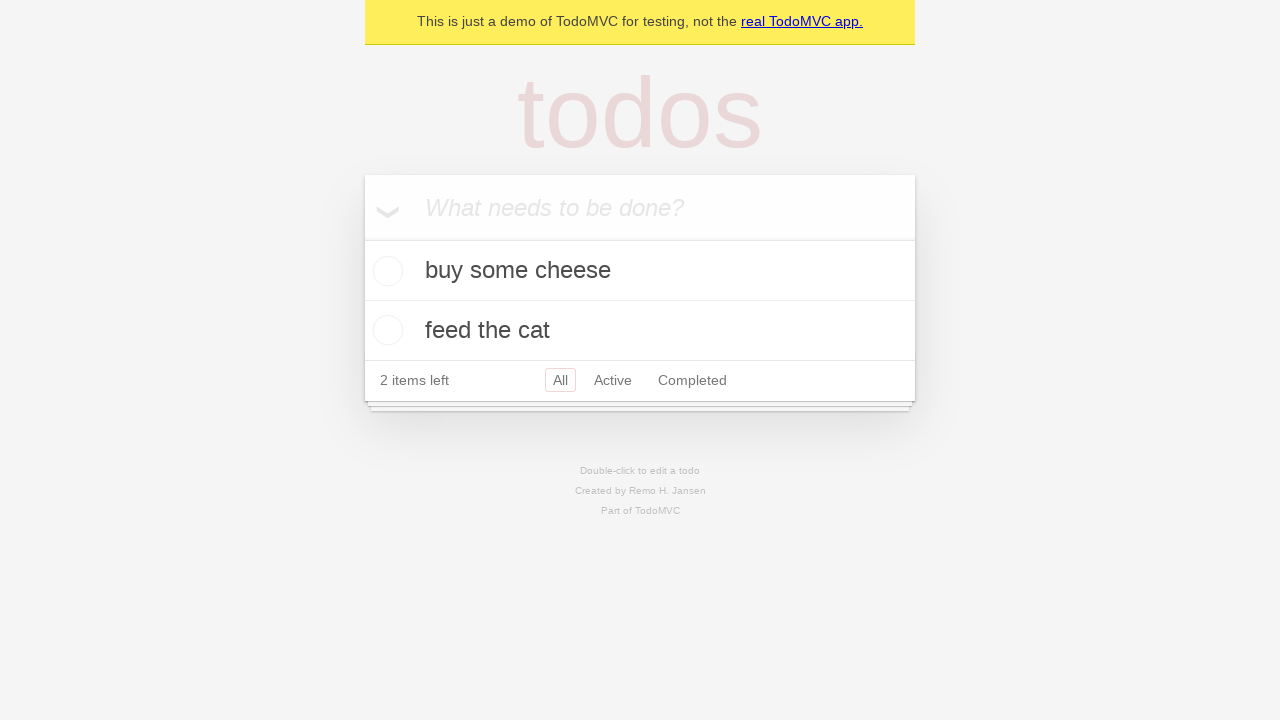

Located the first todo item
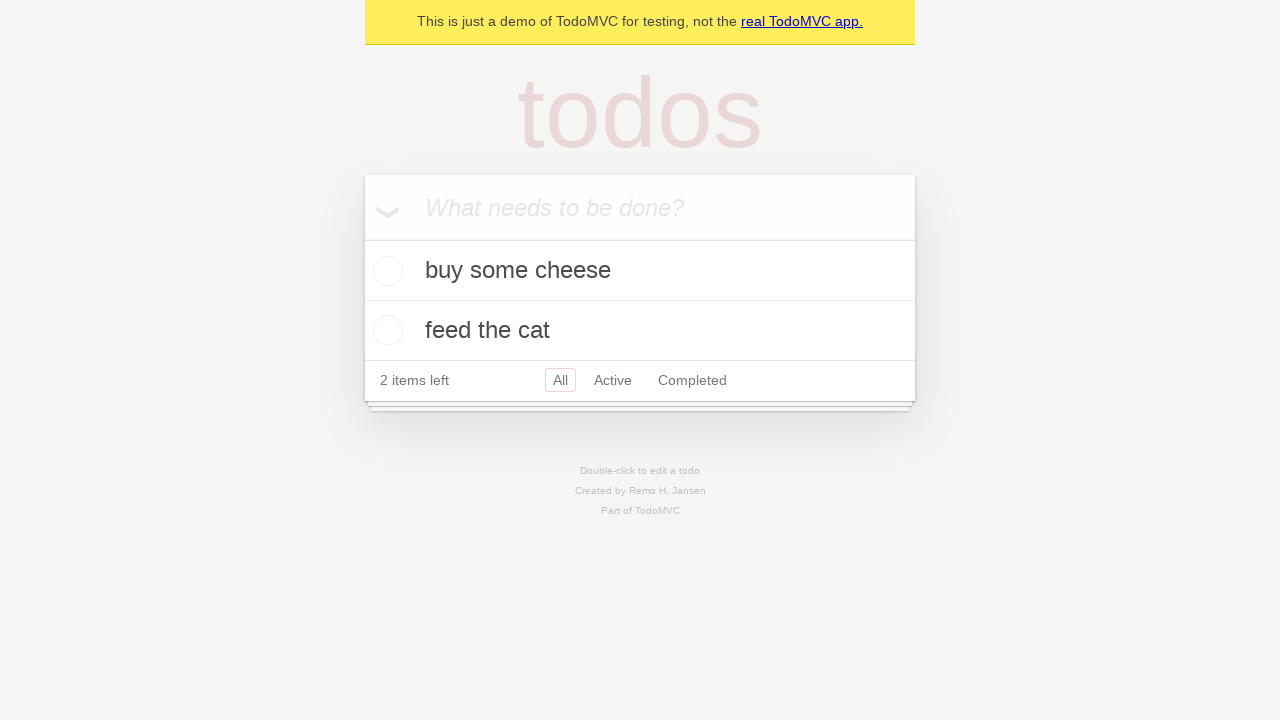

Marked first todo item as complete by checking its checkbox at (385, 271) on internal:testid=[data-testid="todo-item"s] >> nth=0 >> internal:role=checkbox
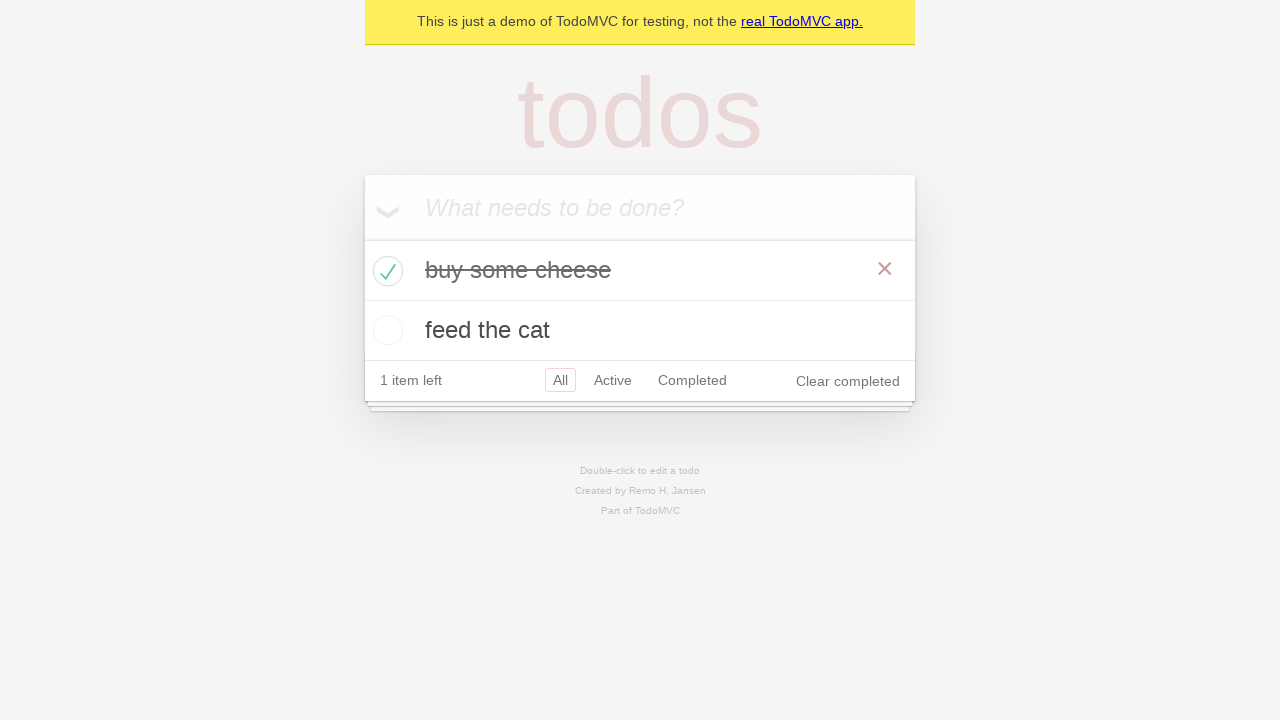

Located the second todo item
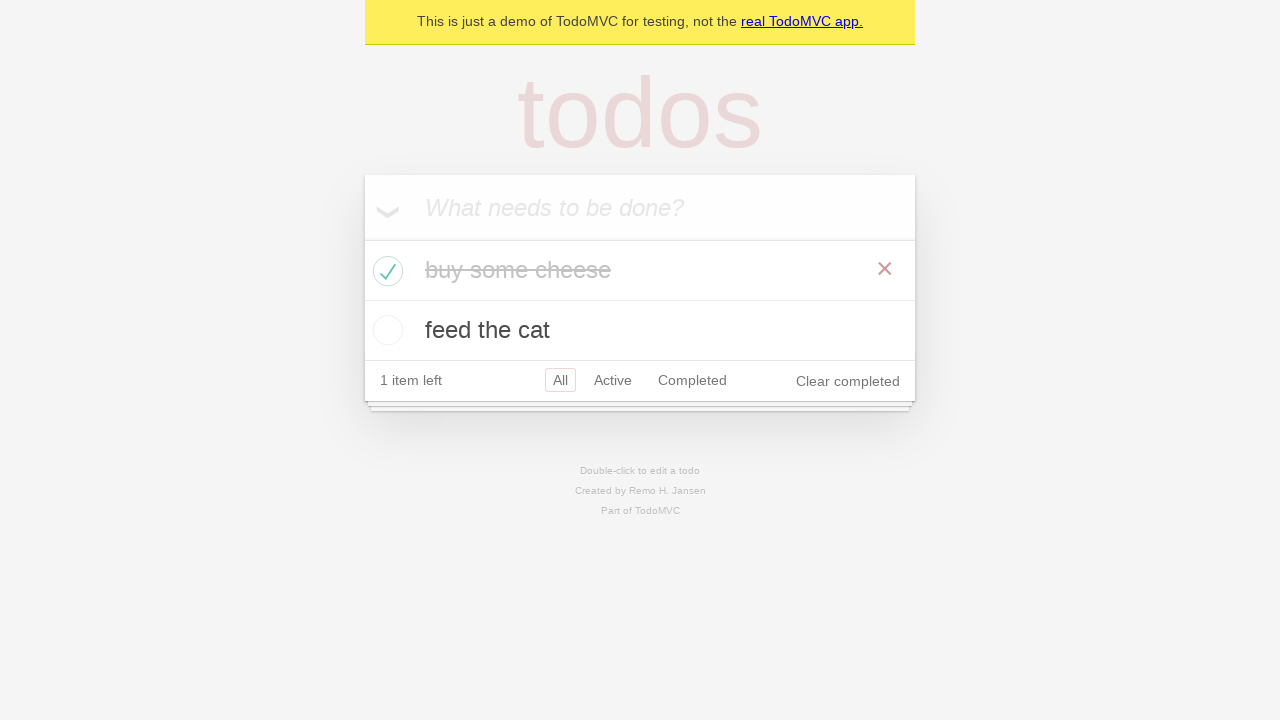

Marked second todo item as complete by checking its checkbox at (385, 330) on internal:testid=[data-testid="todo-item"s] >> nth=1 >> internal:role=checkbox
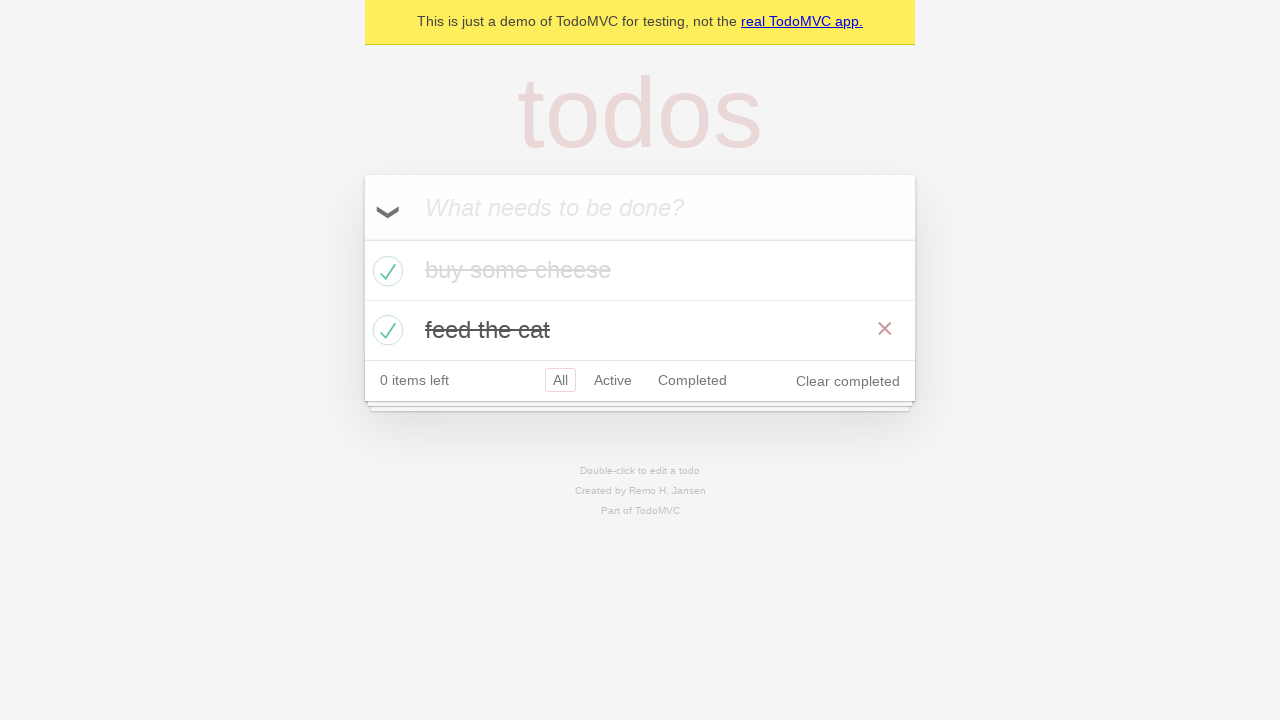

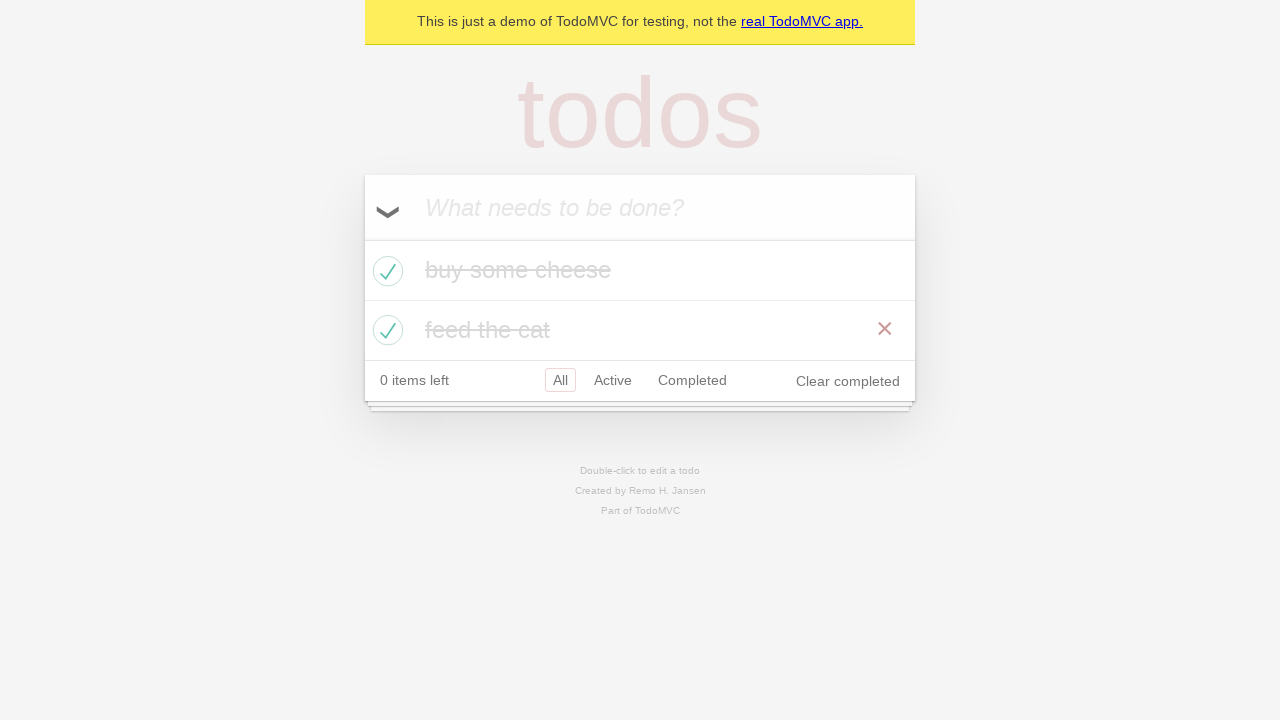